Tests multi-select dropdown functionality by selecting English and Hindi language options

Starting URL: http://demo.automationtesting.in/Register.html

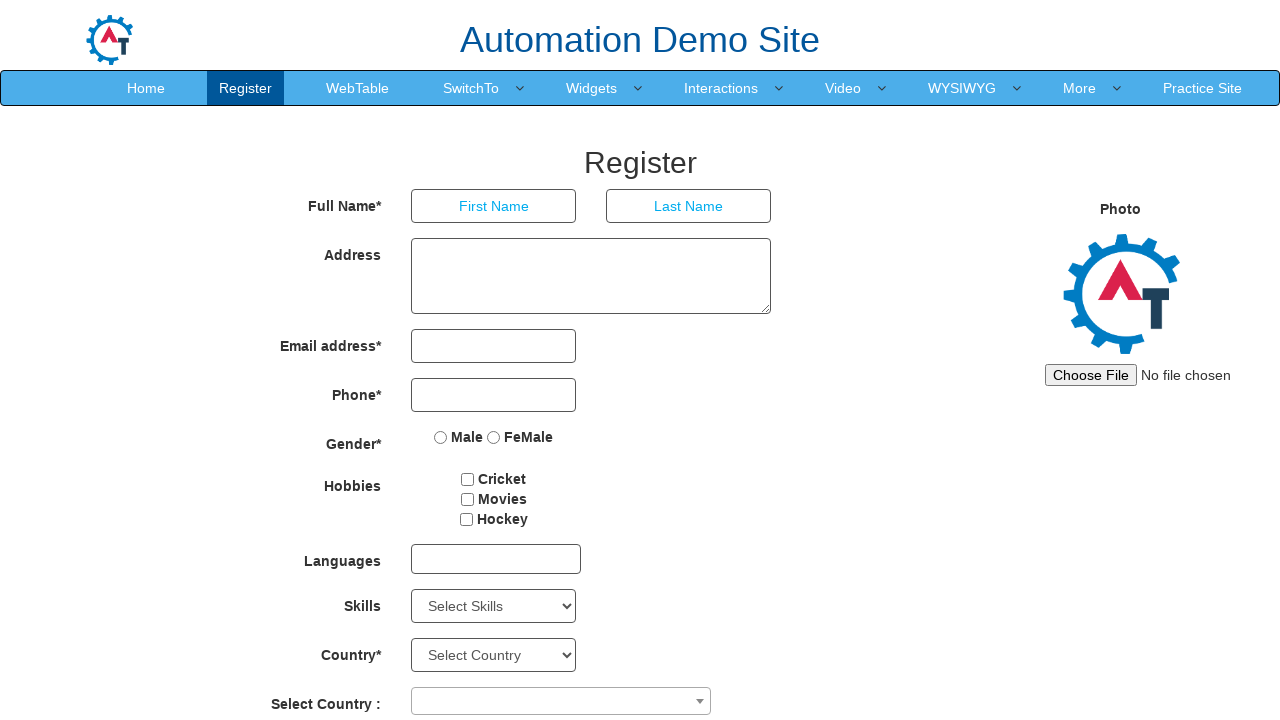

Clicked on multi-select dropdown to open it at (496, 559) on #msdd
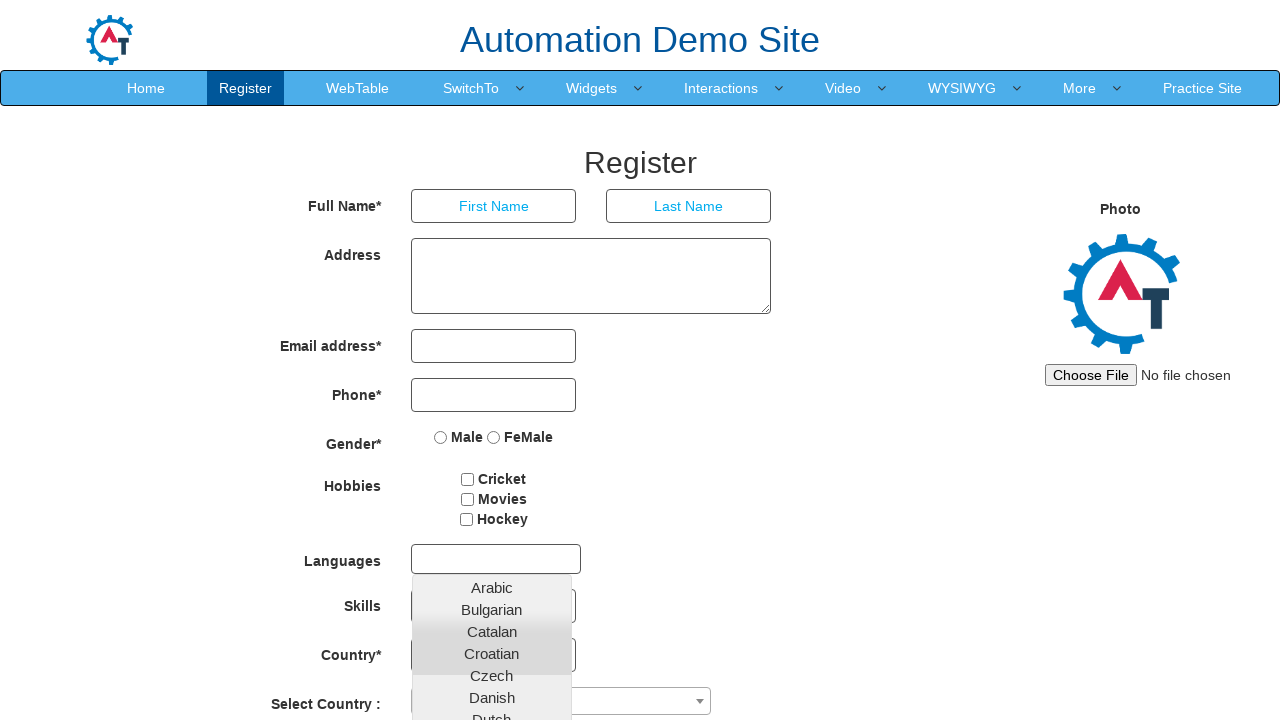

Selected English language option from dropdown at (492, 457) on xpath=//li/a[@class='ui-corner-all' and text()='English']
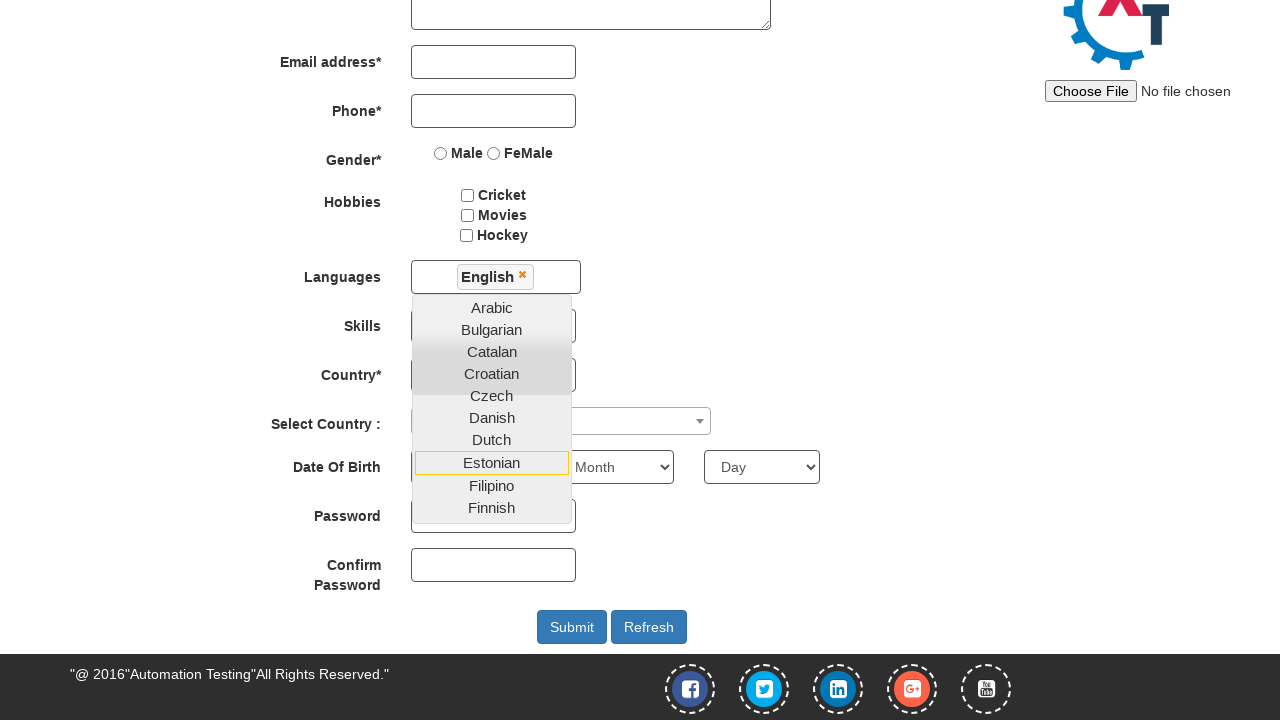

Selected Hindi language option from dropdown at (492, 408) on xpath=//li/a[@class='ui-corner-all' and text()='Hindi']
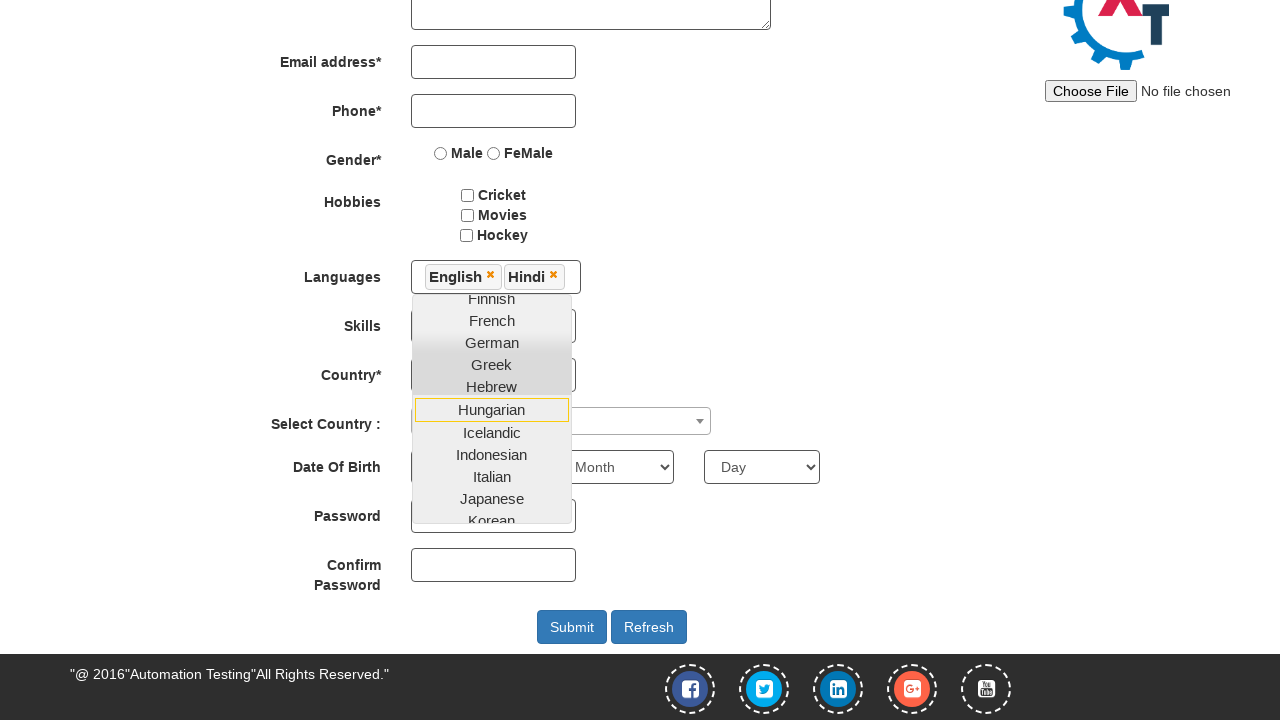

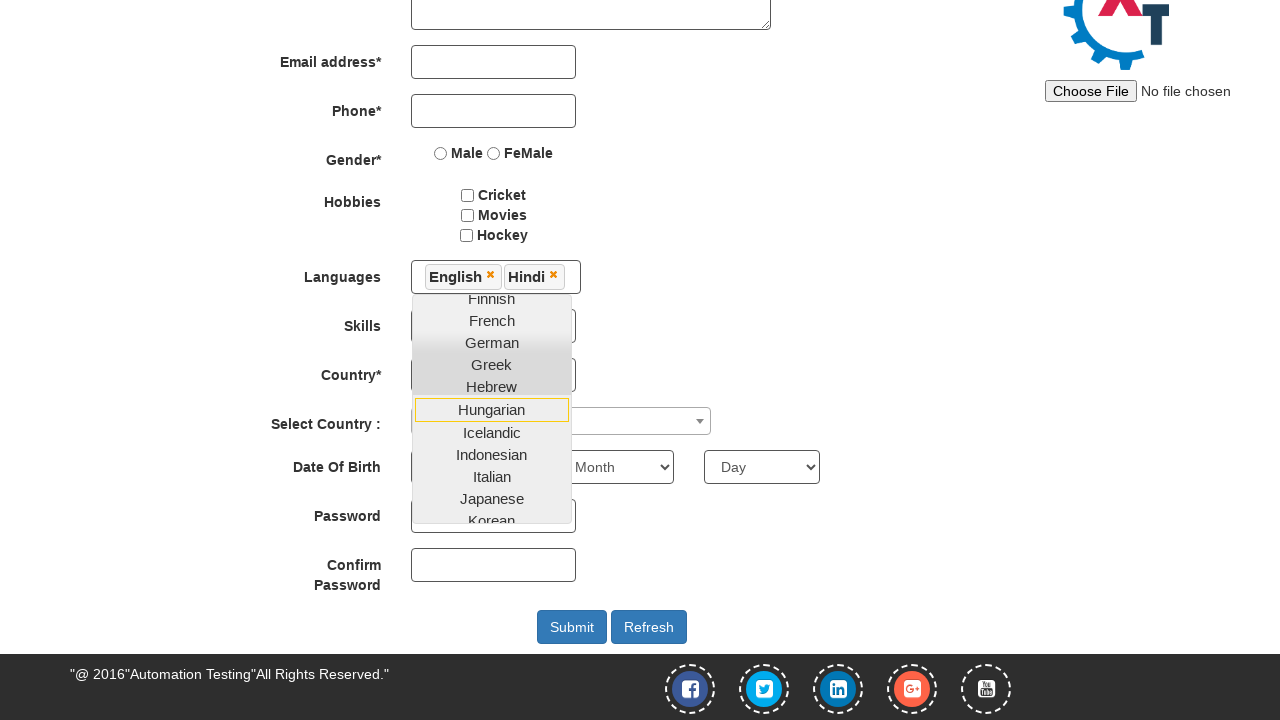